Tests opening the draw in canvas page by clicking the link and verifying the page title and URL

Starting URL: https://bonigarcia.dev/selenium-webdriver-java/

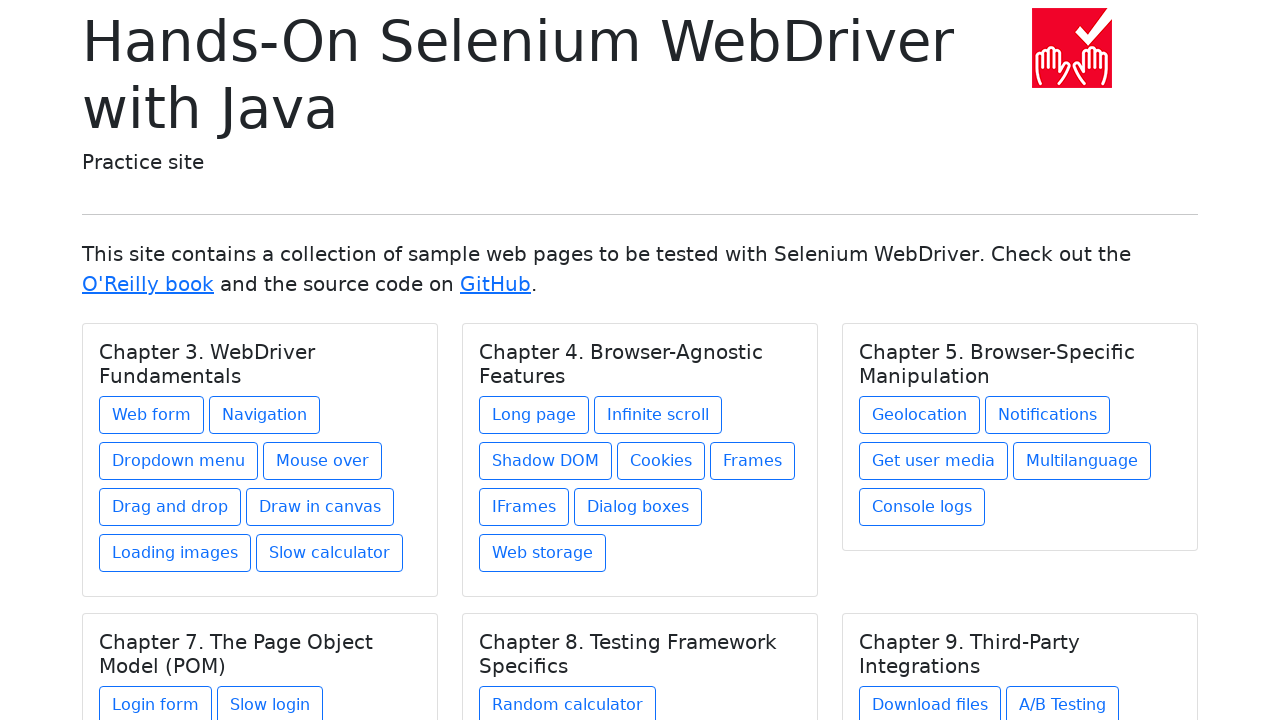

Clicked on the draw in canvas link at (320, 507) on xpath=//a[@href='draw-in-canvas.html']
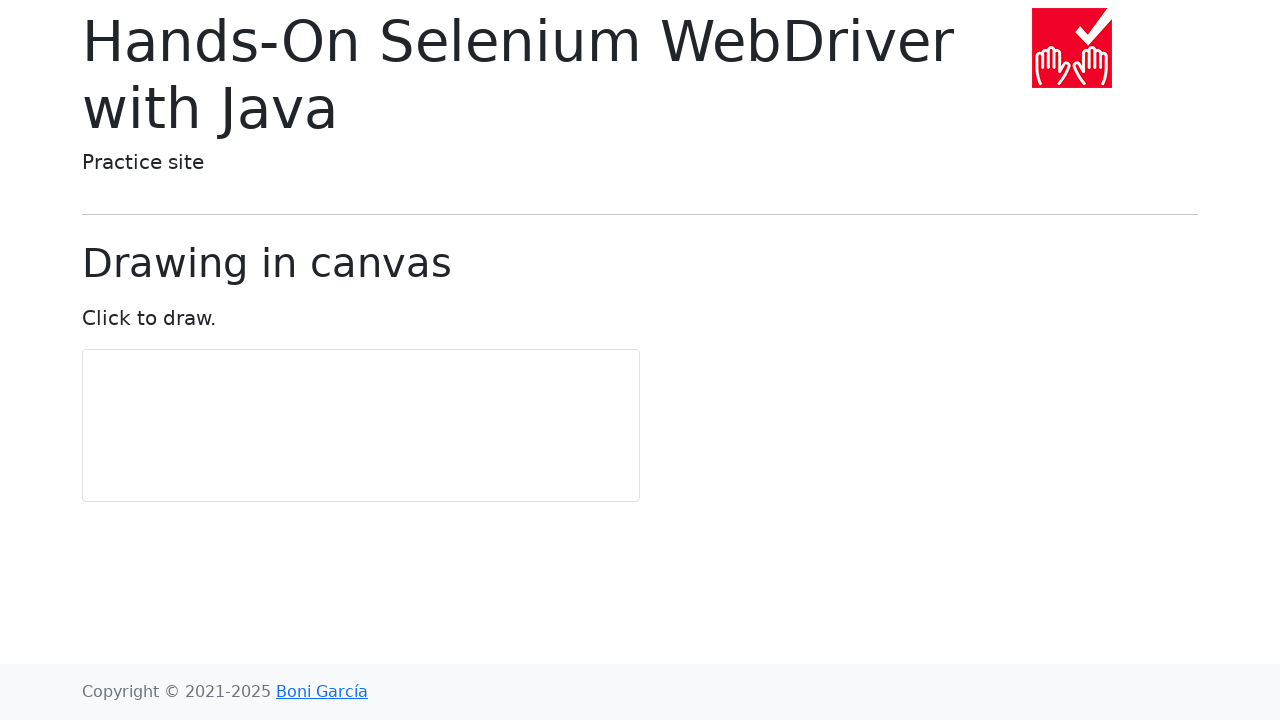

Waited for the draw in canvas page title to load
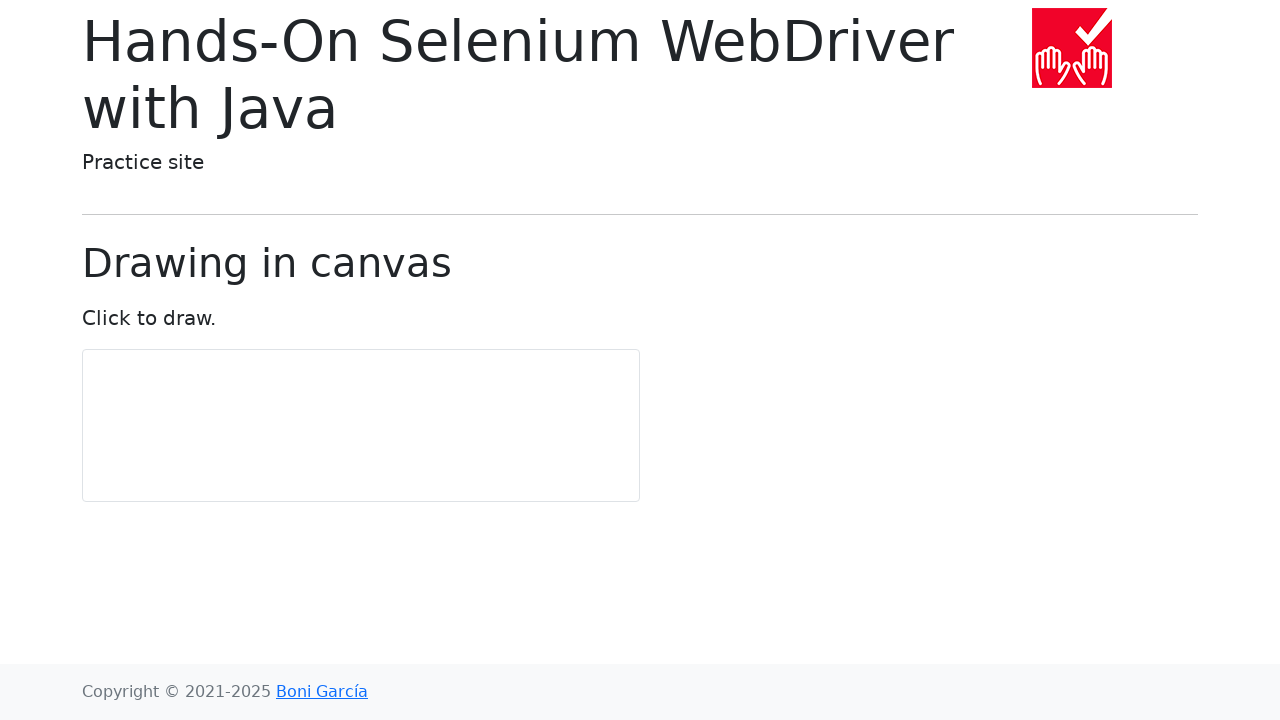

Verified page title is 'Drawing in canvas'
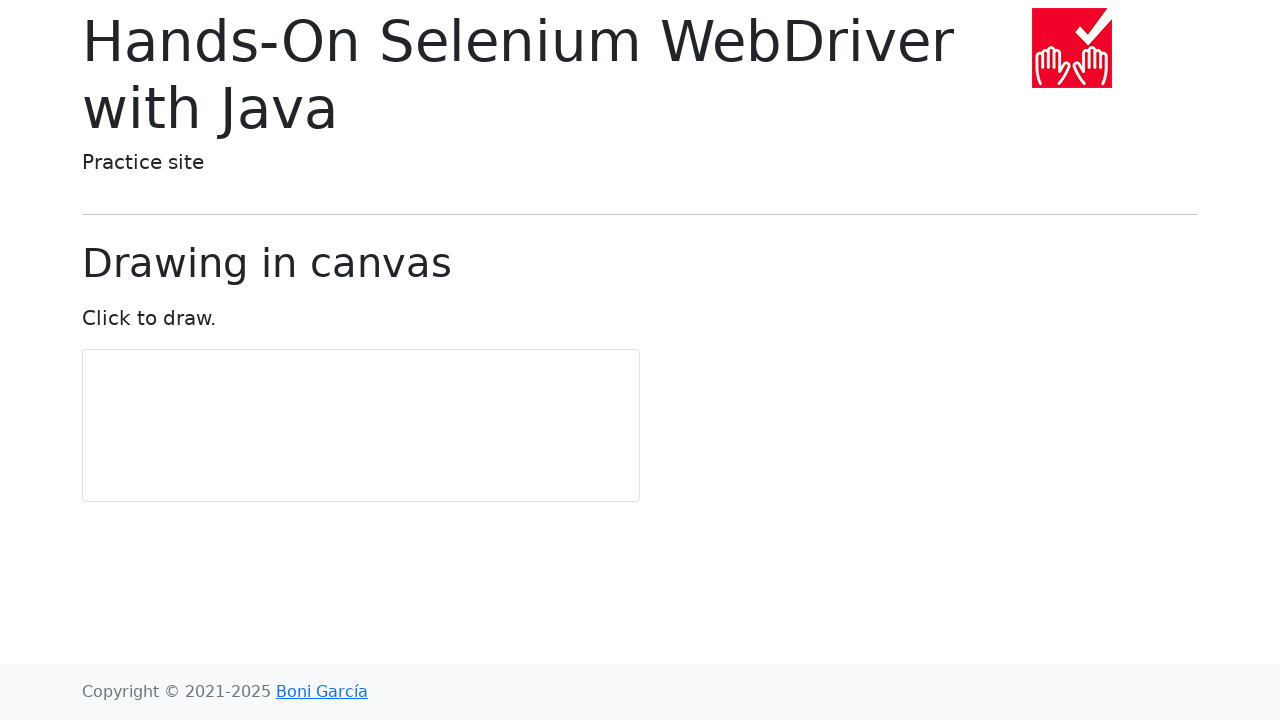

Verified URL is correct: https://bonigarcia.dev/selenium-webdriver-java/draw-in-canvas.html
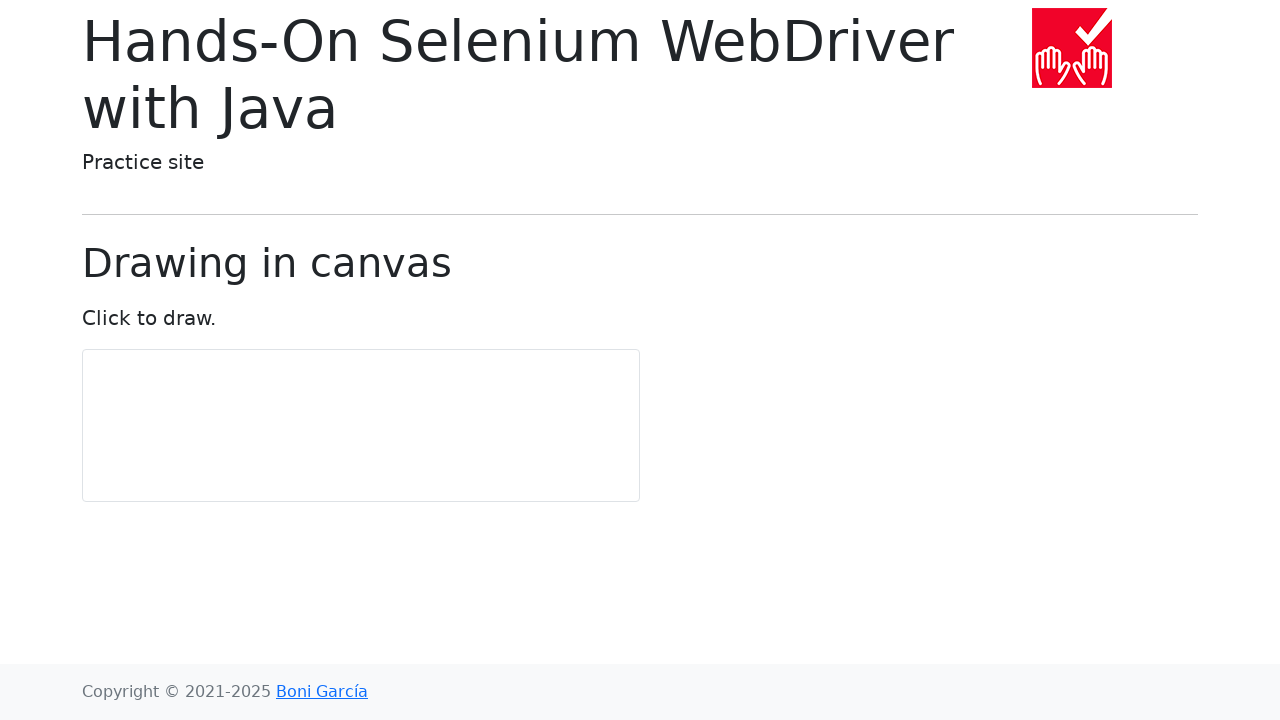

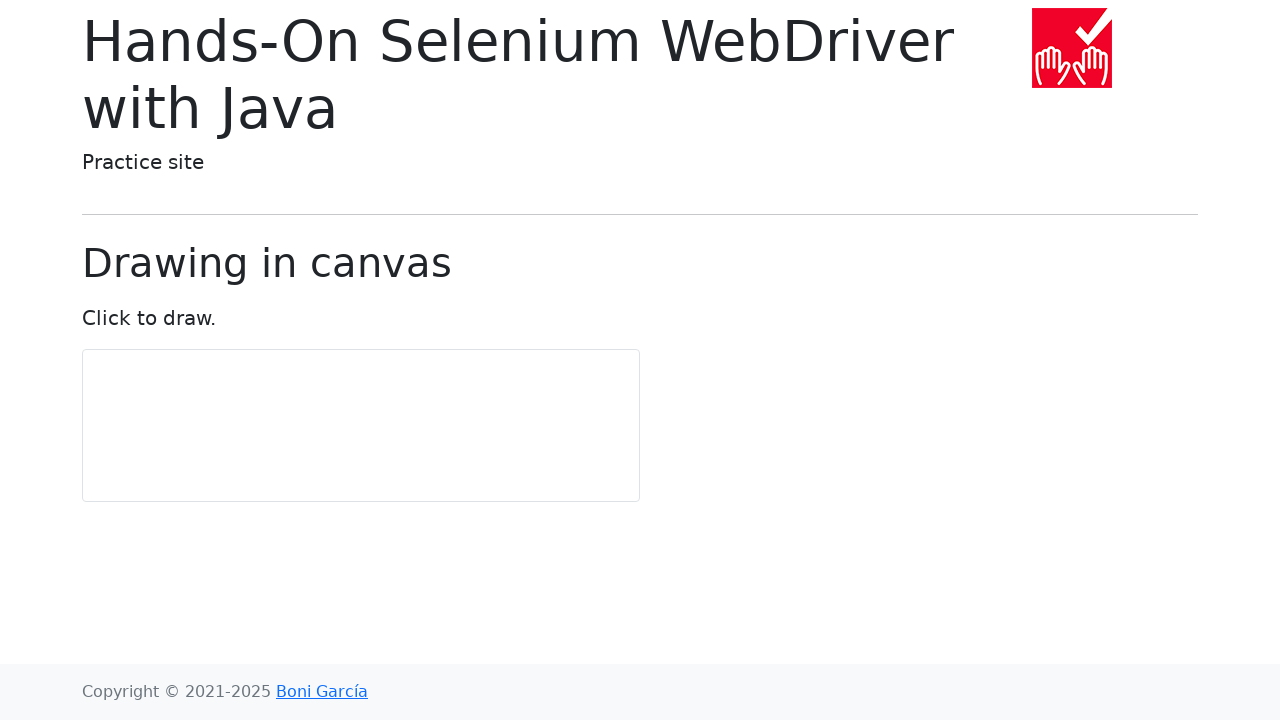